Tests that tasks are not persisted after a page refresh in this React implementation

Starting URL: https://todomvc.com/examples/react/dist/

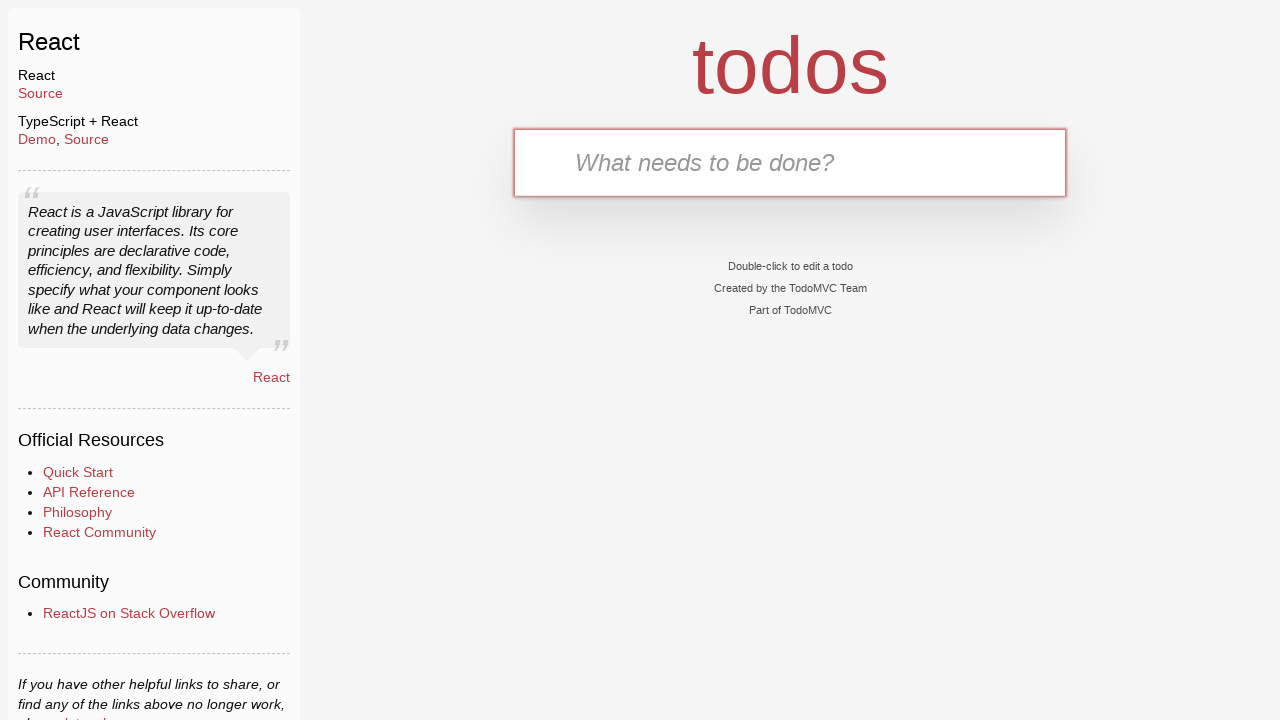

Filled input field with 'task1' on #todo-input
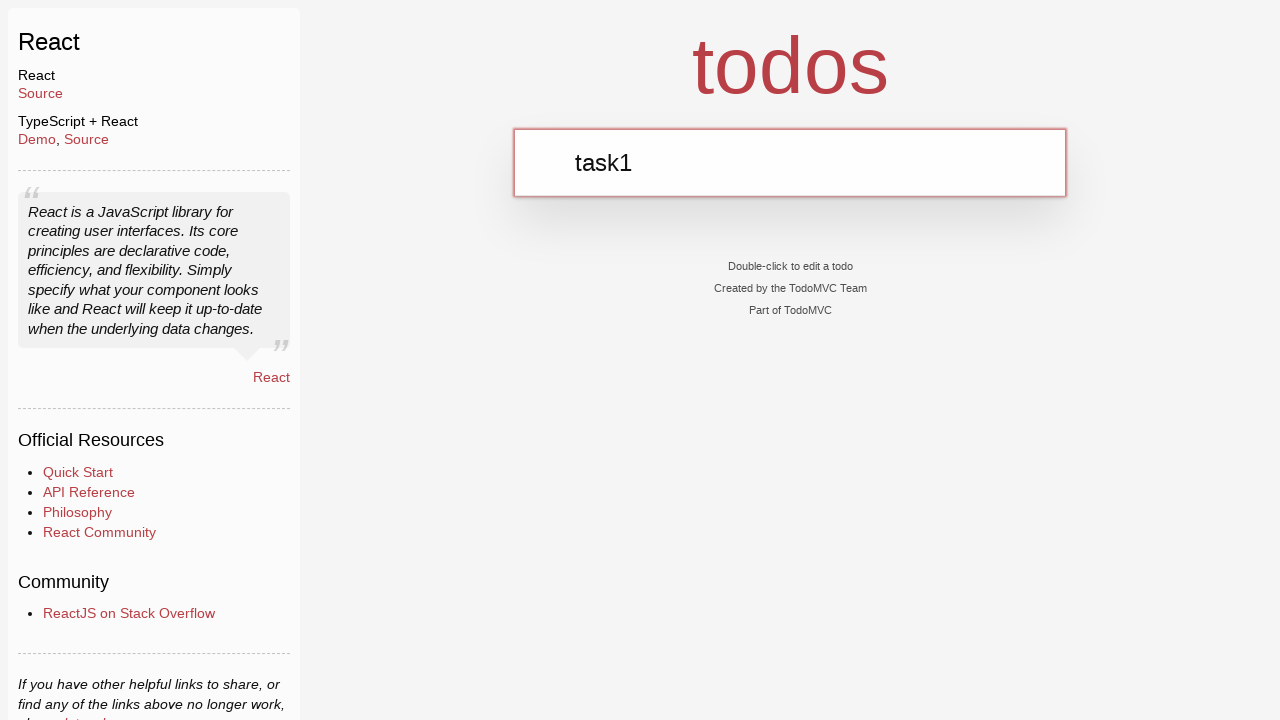

Pressed Enter to create task1 on #todo-input
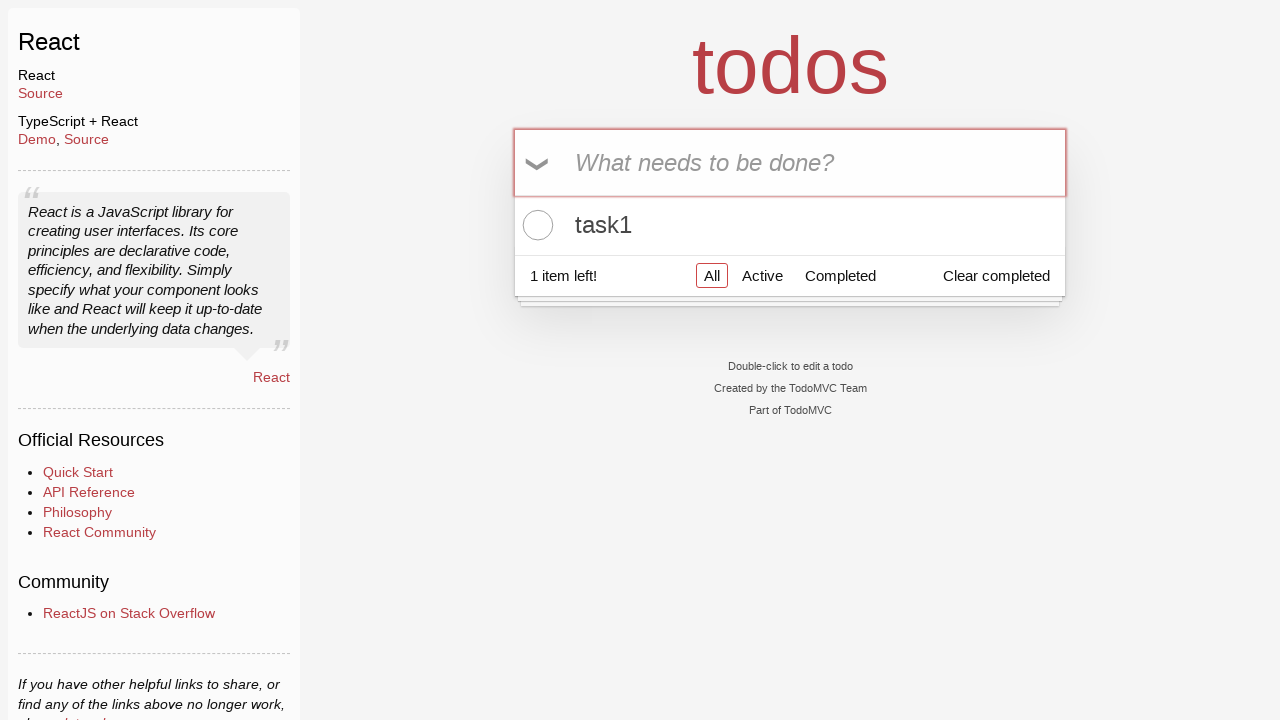

Filled input field with 'task2' on #todo-input
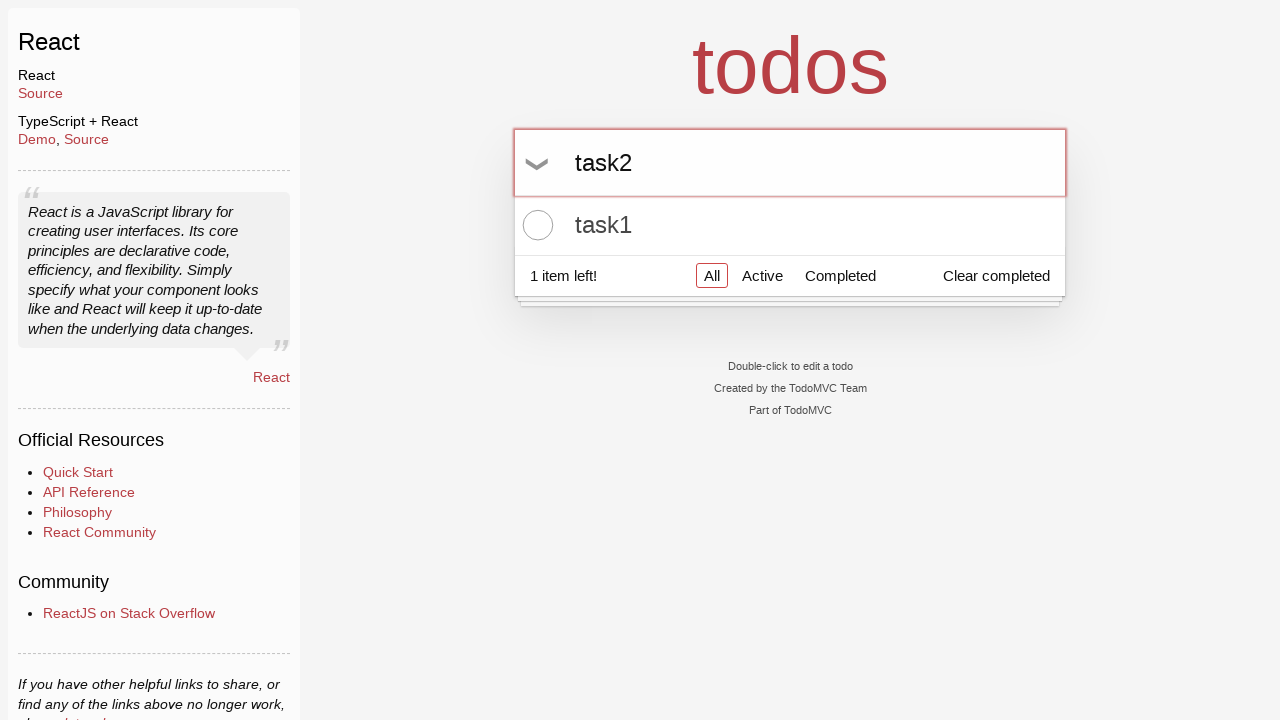

Pressed Enter to create task2 on #todo-input
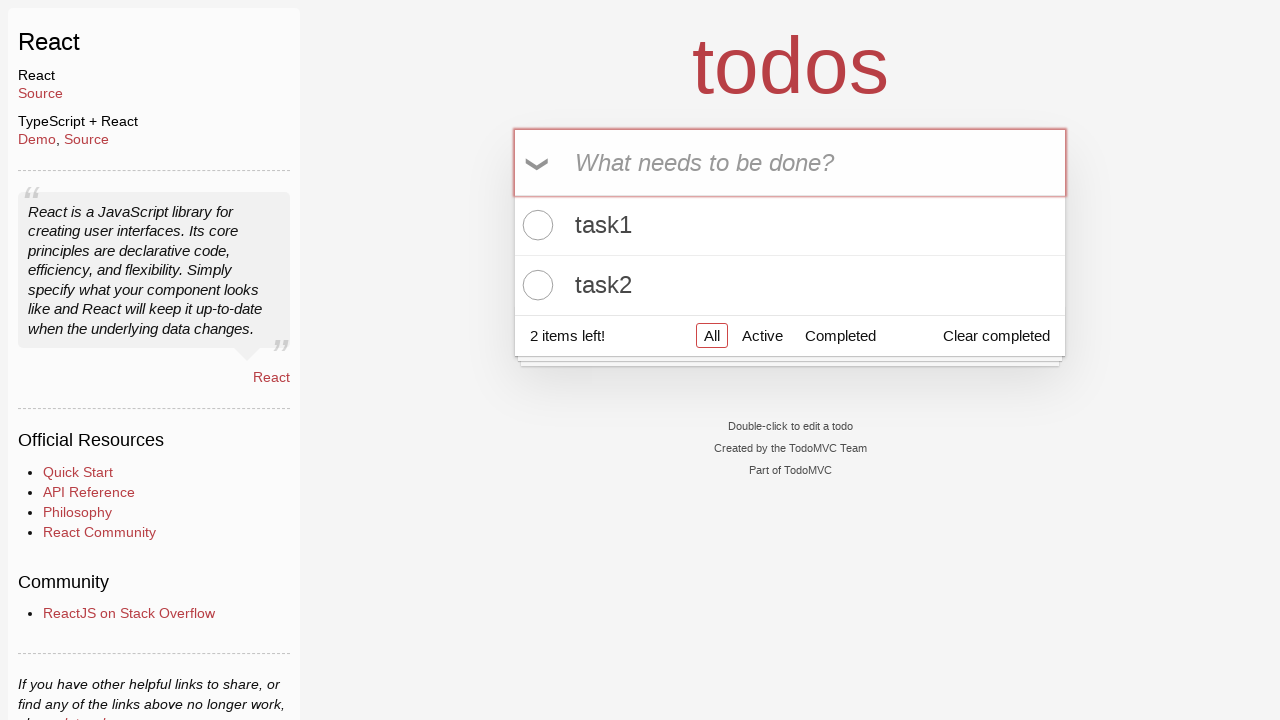

Filled input field with 'task3' on #todo-input
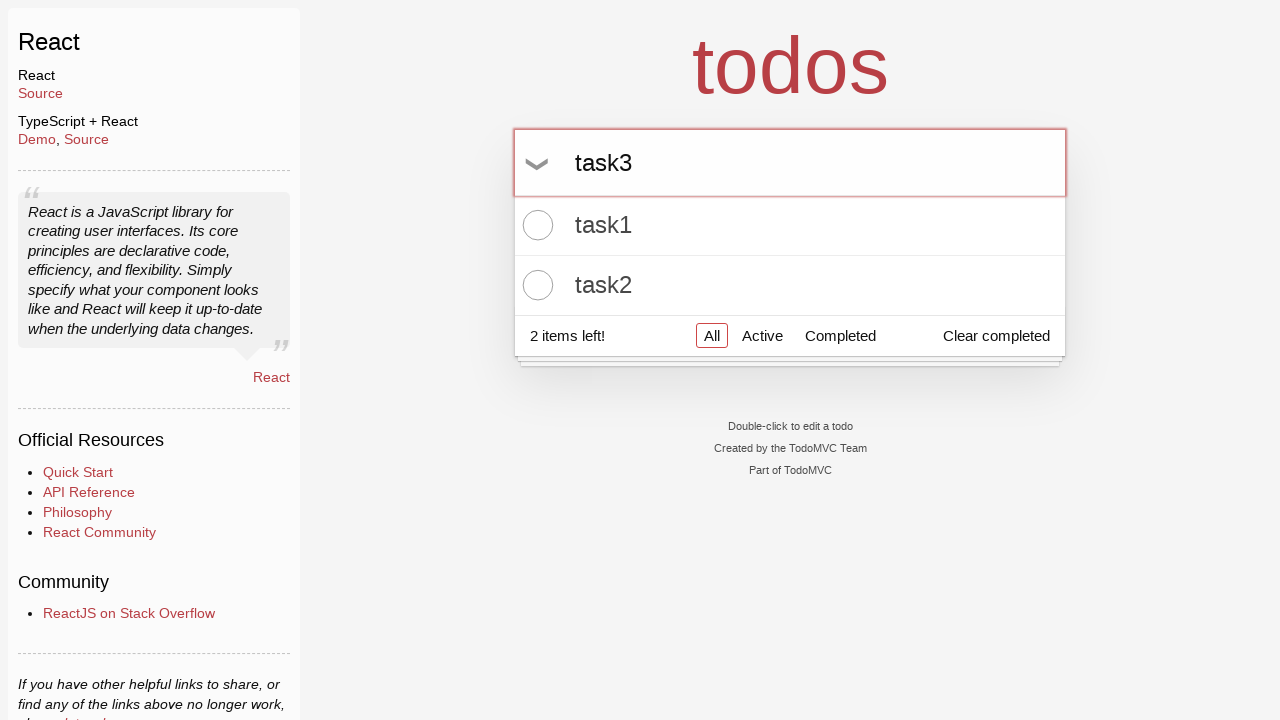

Pressed Enter to create task3 on #todo-input
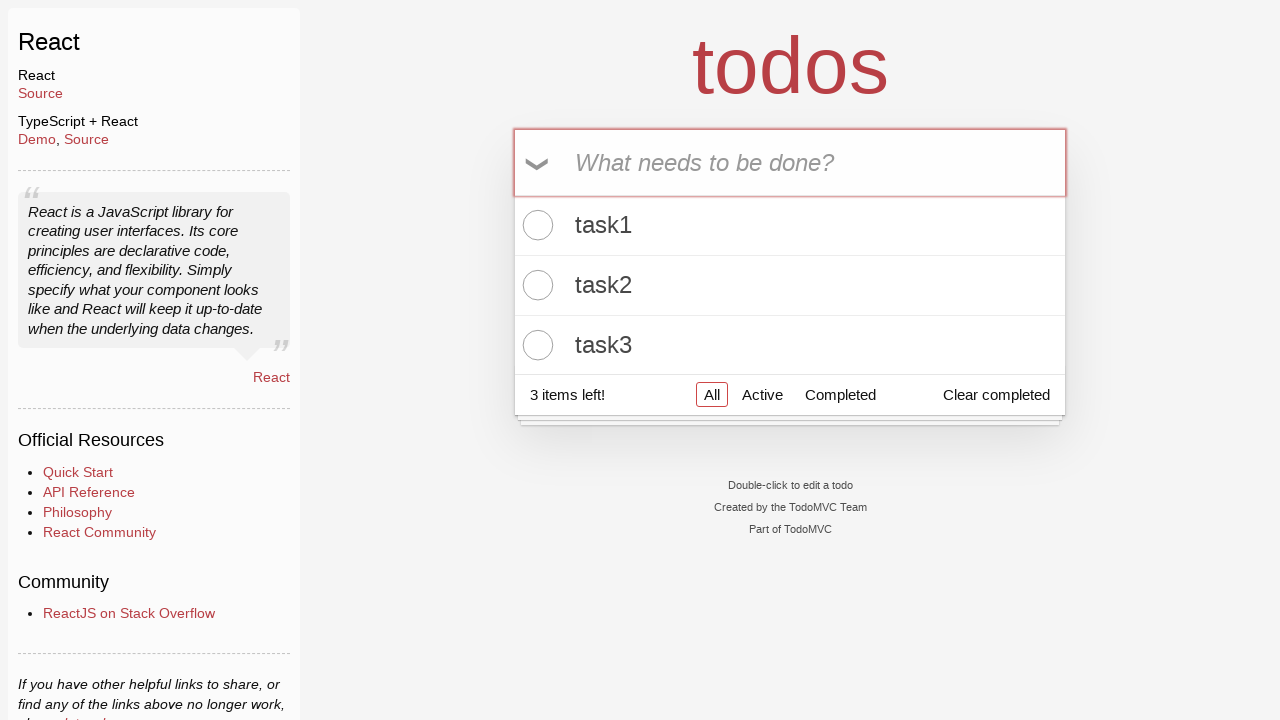

Waited for tasks to appear on the page
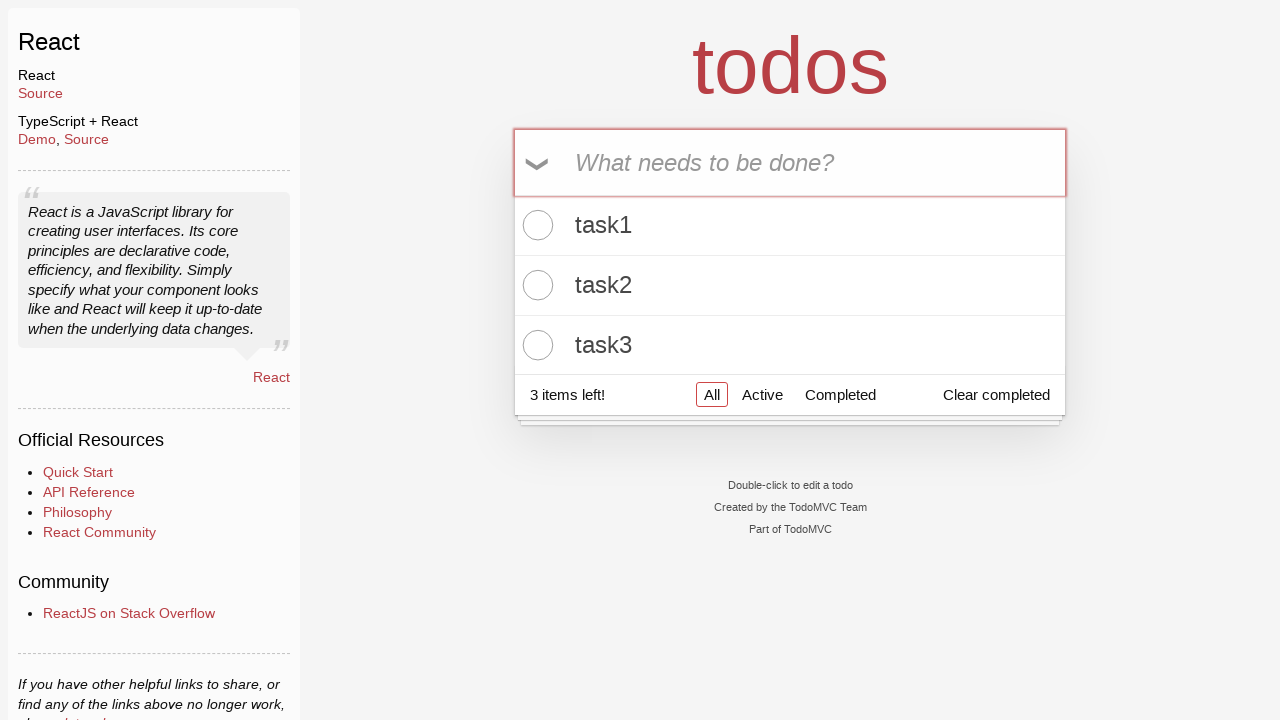

Refreshed the page
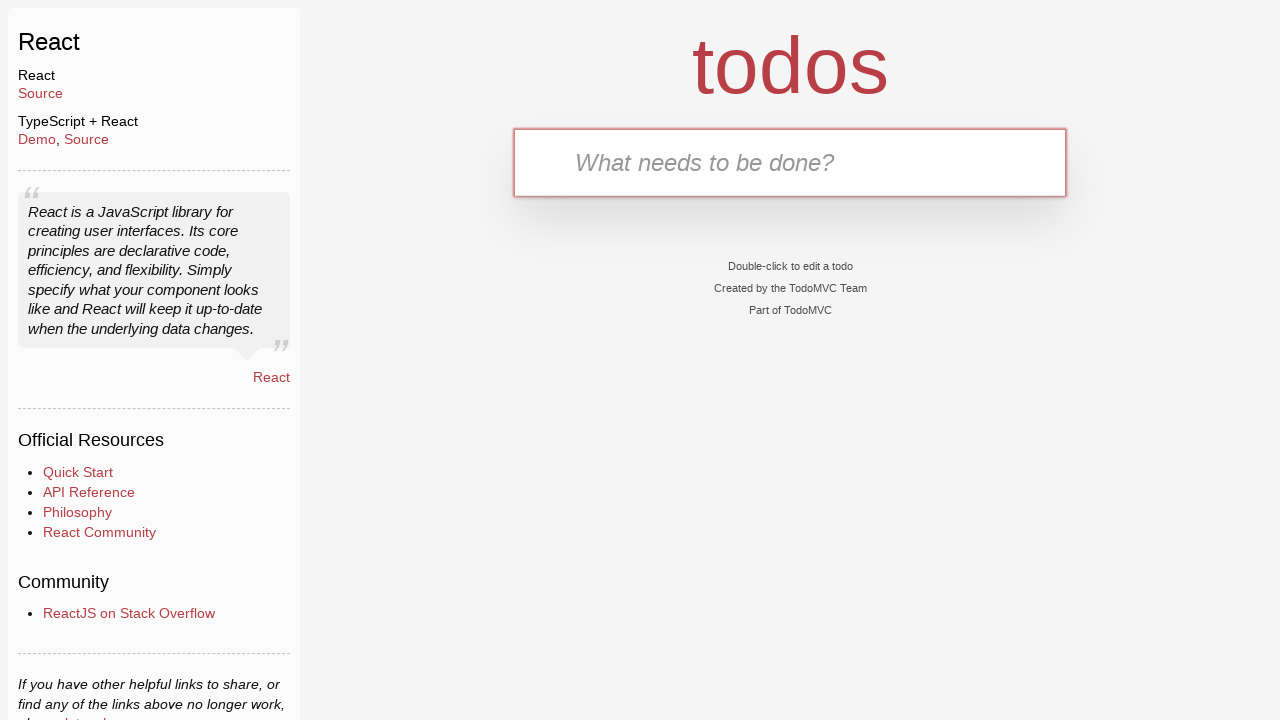

Located all task items on page
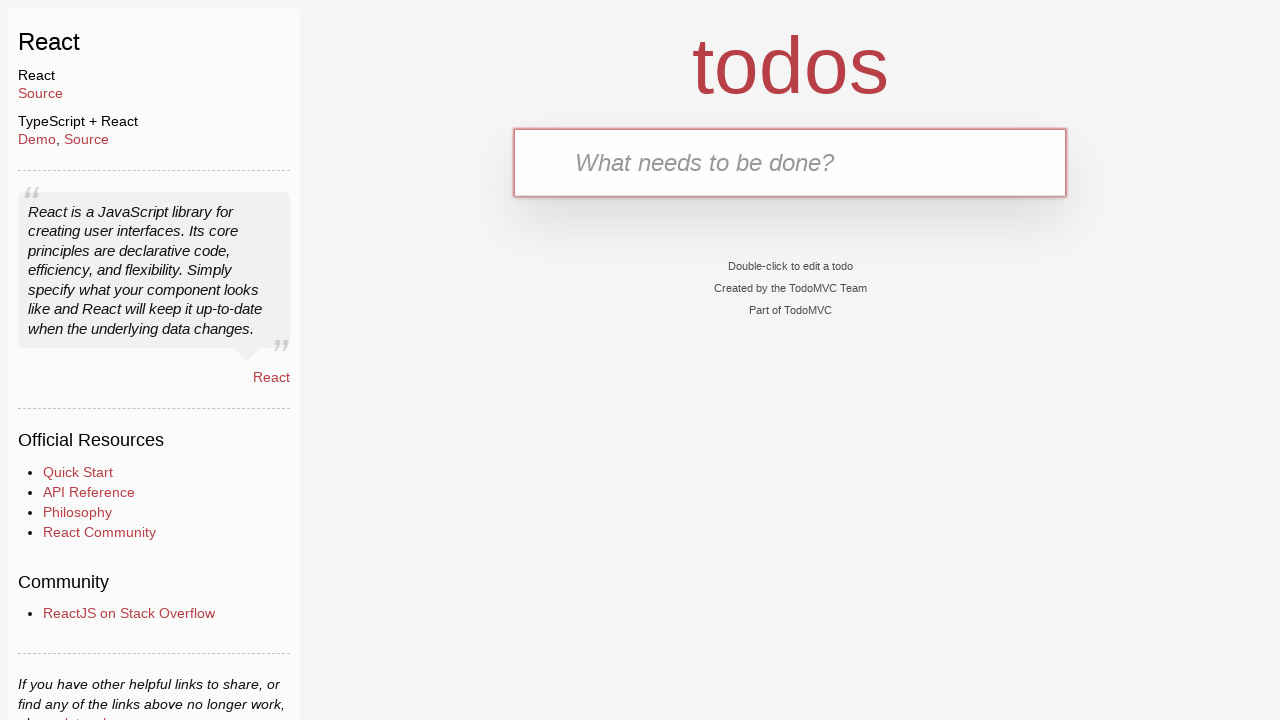

Verified that no tasks persisted after page refresh (count = 0)
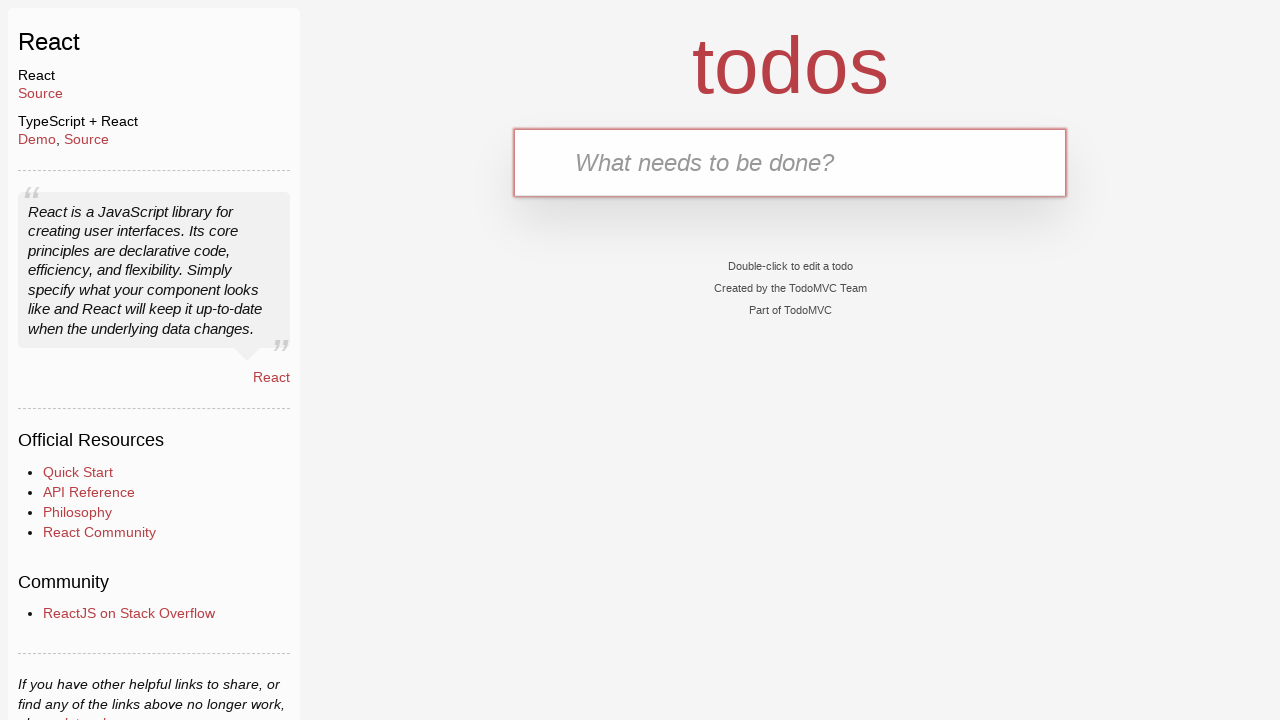

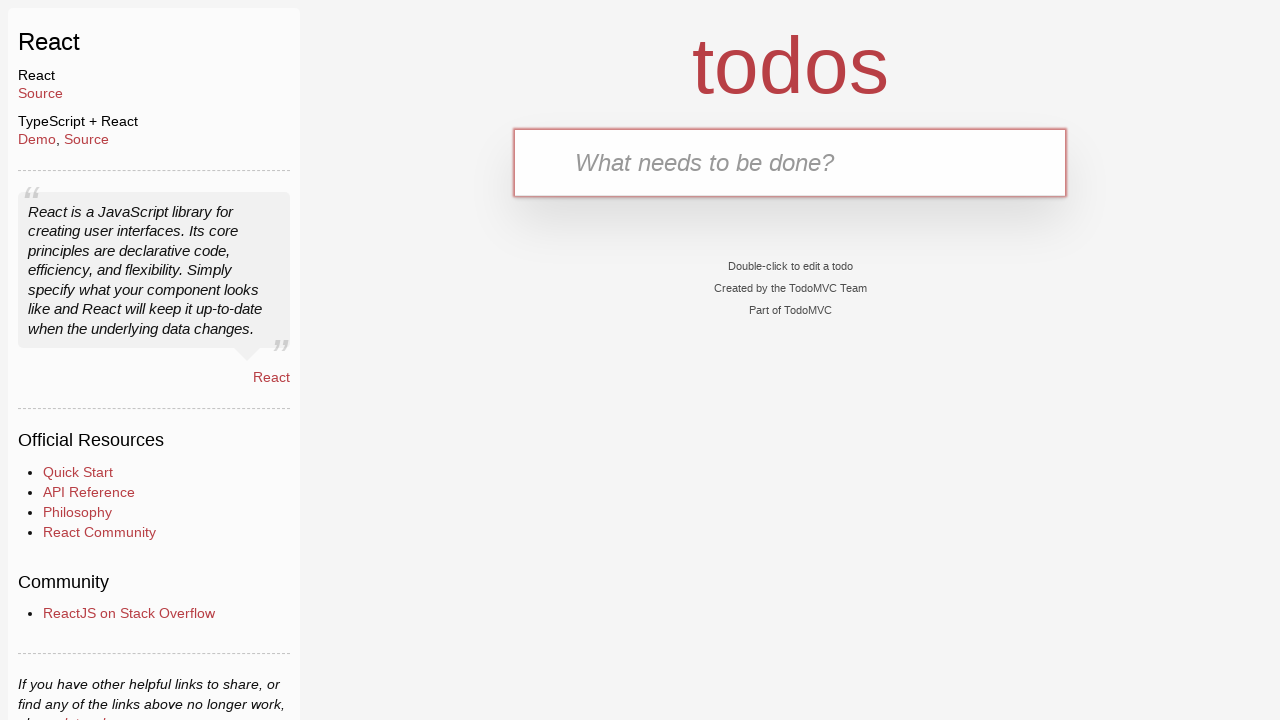